Tests dynamic controls page with explicit waits by clicking Remove button, waiting for "It's gone!" message, then clicking Add button and waiting for "It's back!" message.

Starting URL: https://the-internet.herokuapp.com/dynamic_controls

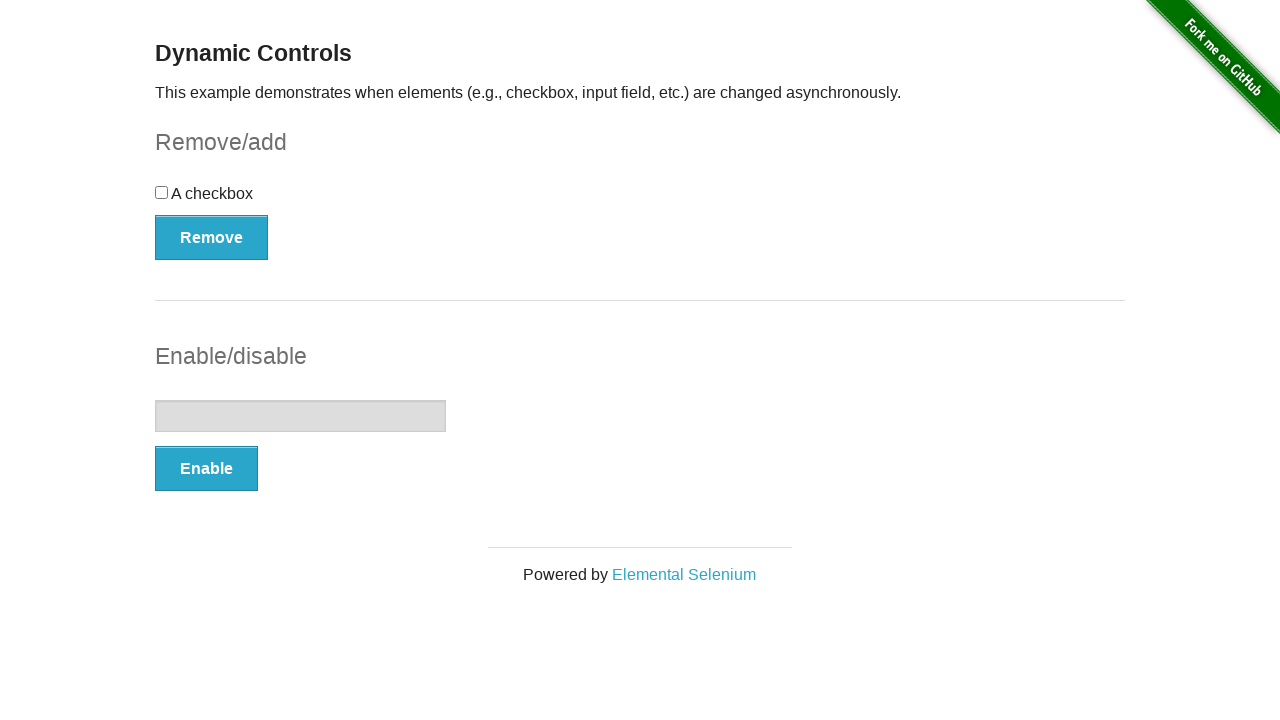

Clicked Remove button to trigger dynamic control removal at (212, 237) on xpath=//button[@onclick='swapCheckbox()']
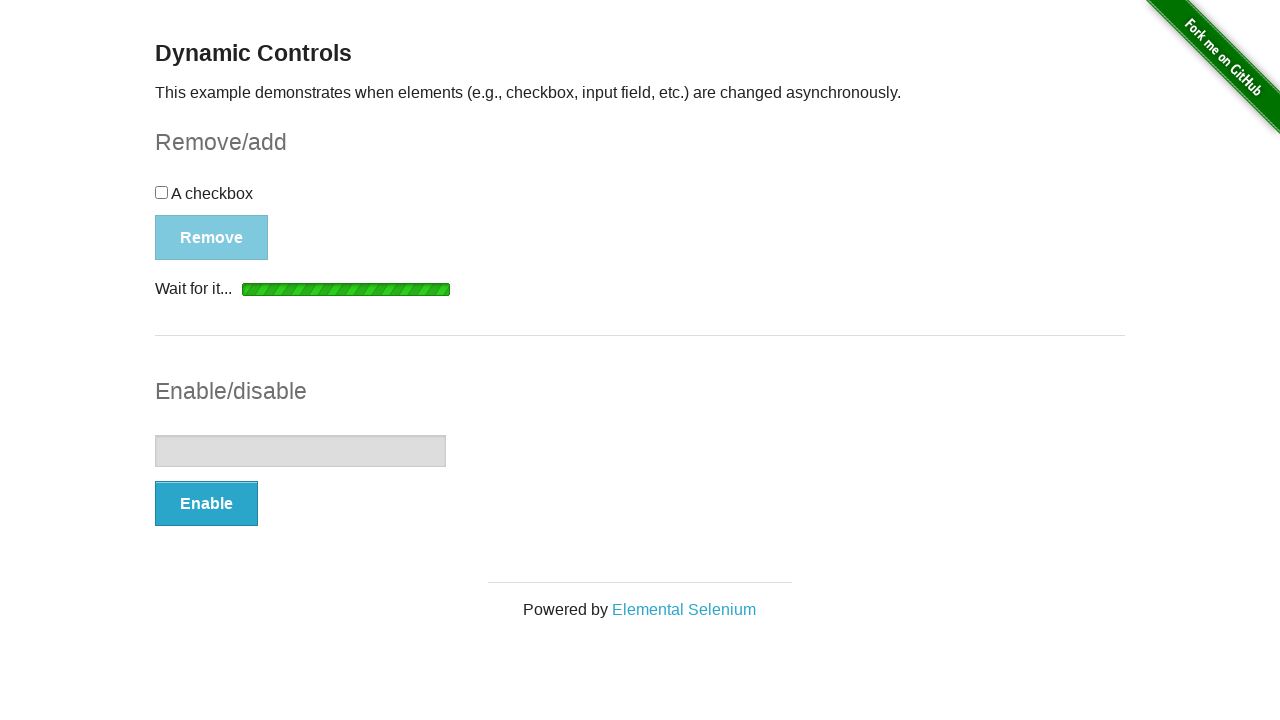

Waited for and found 'It's gone!' message
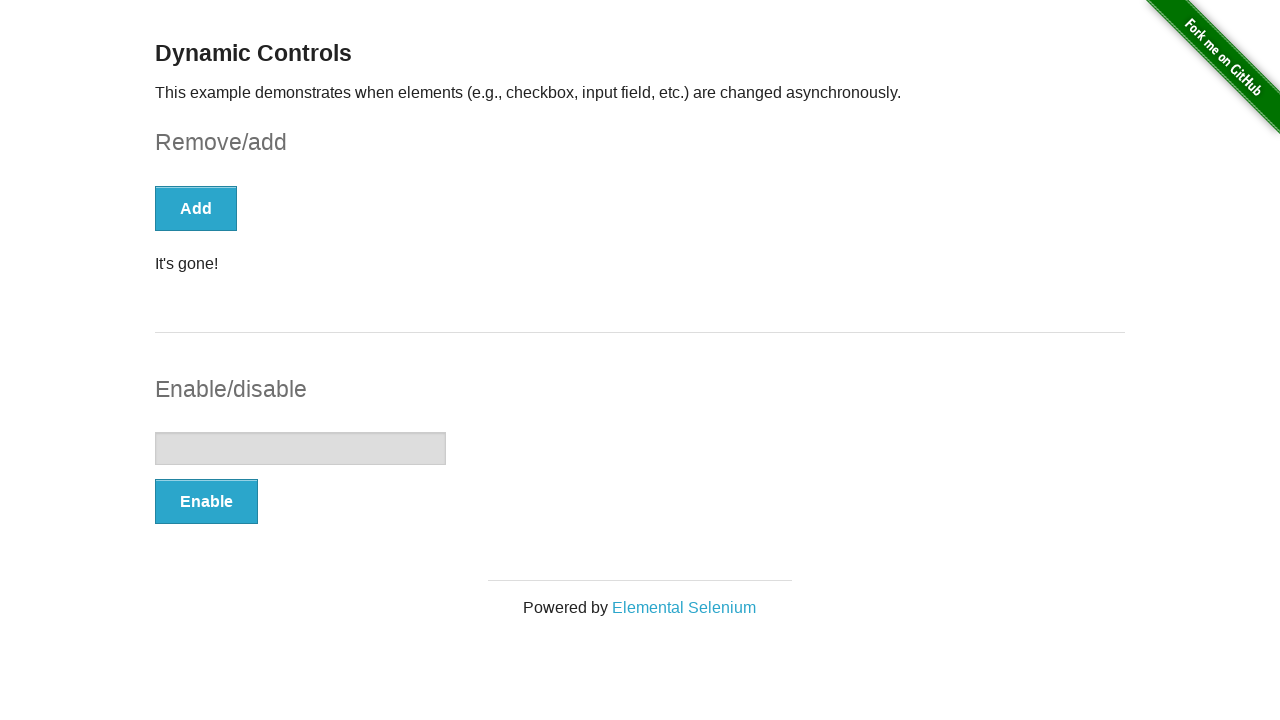

Verified 'It's gone!' message is visible
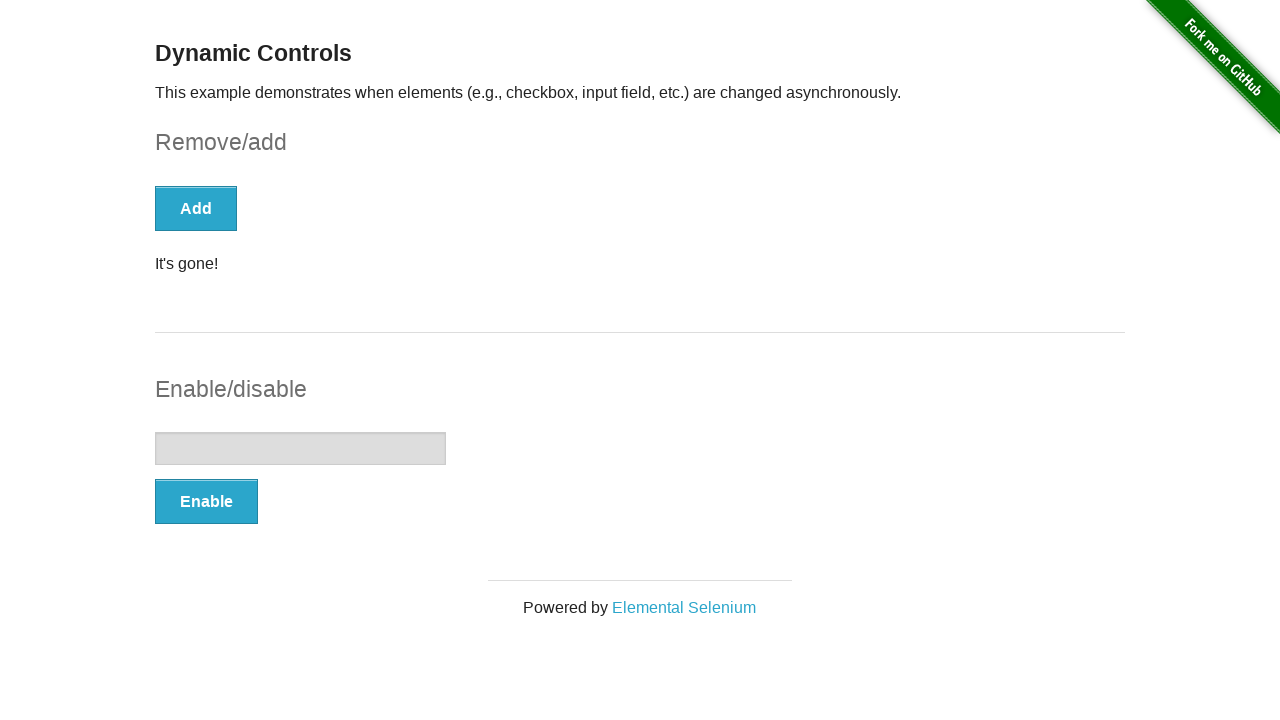

Clicked Add button to restore dynamic control at (196, 208) on xpath=//button[text()='Add']
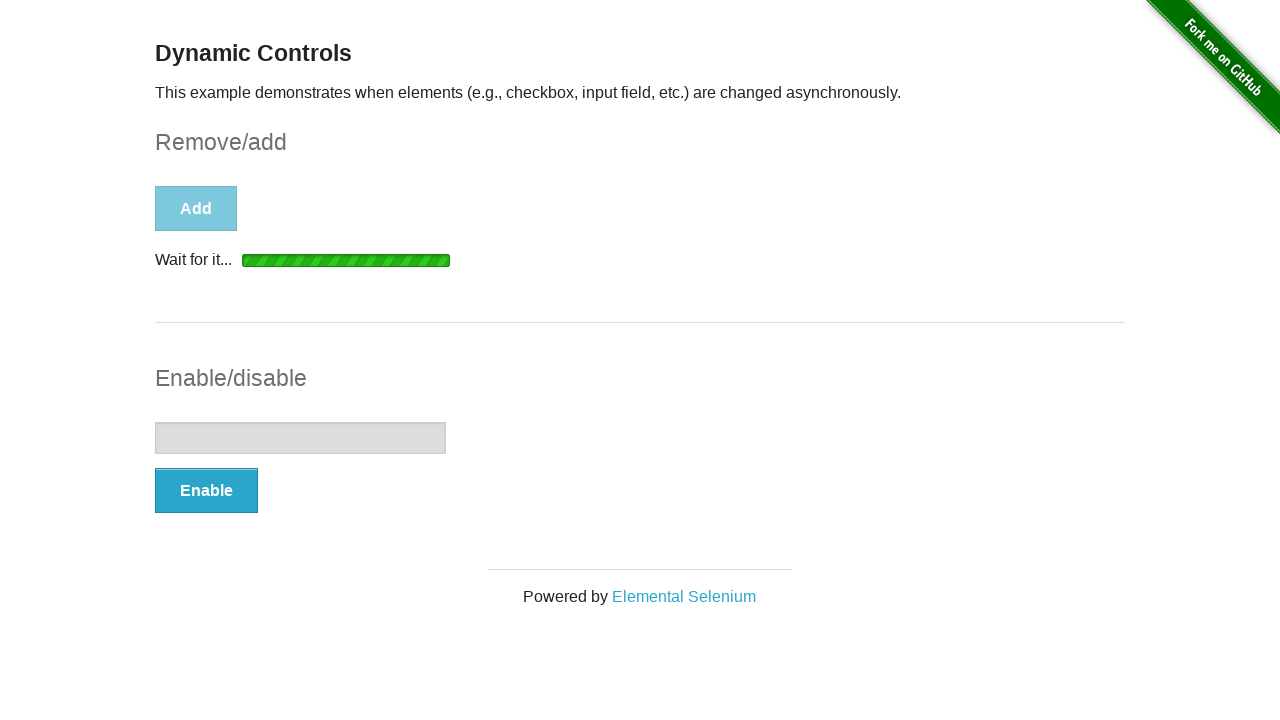

Waited for and found 'It's back!' message
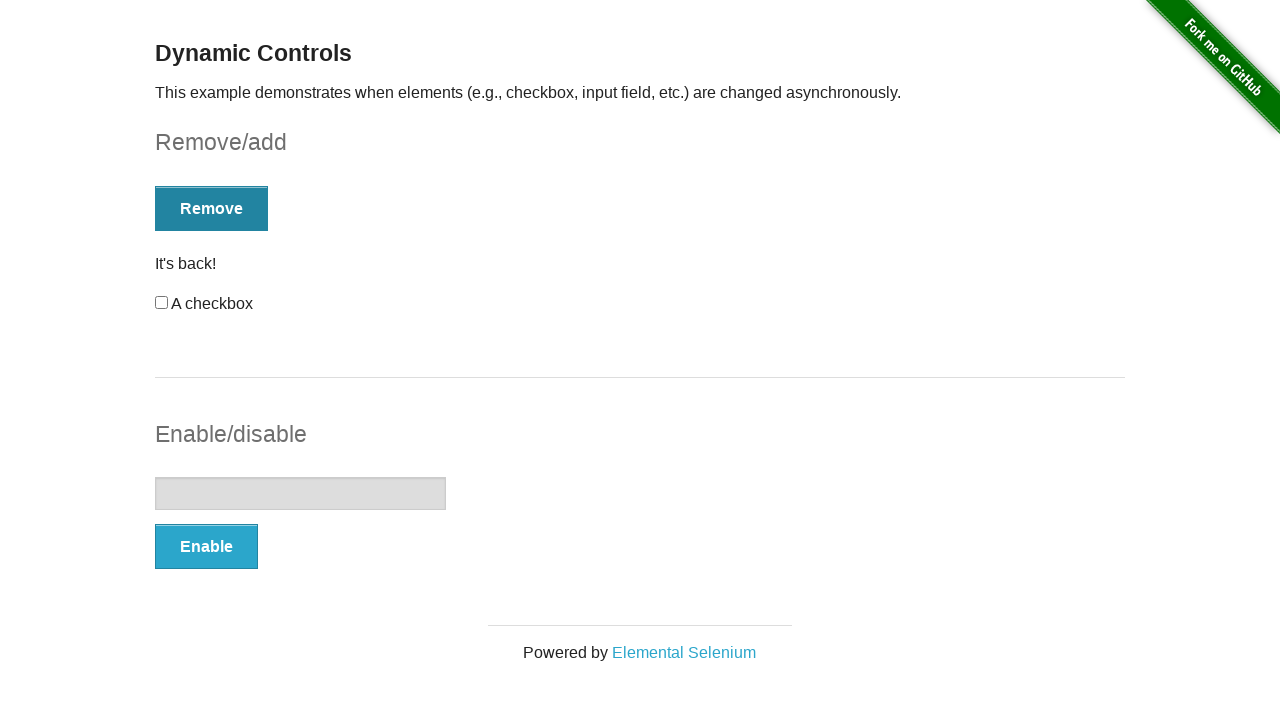

Verified 'It's back!' message is visible
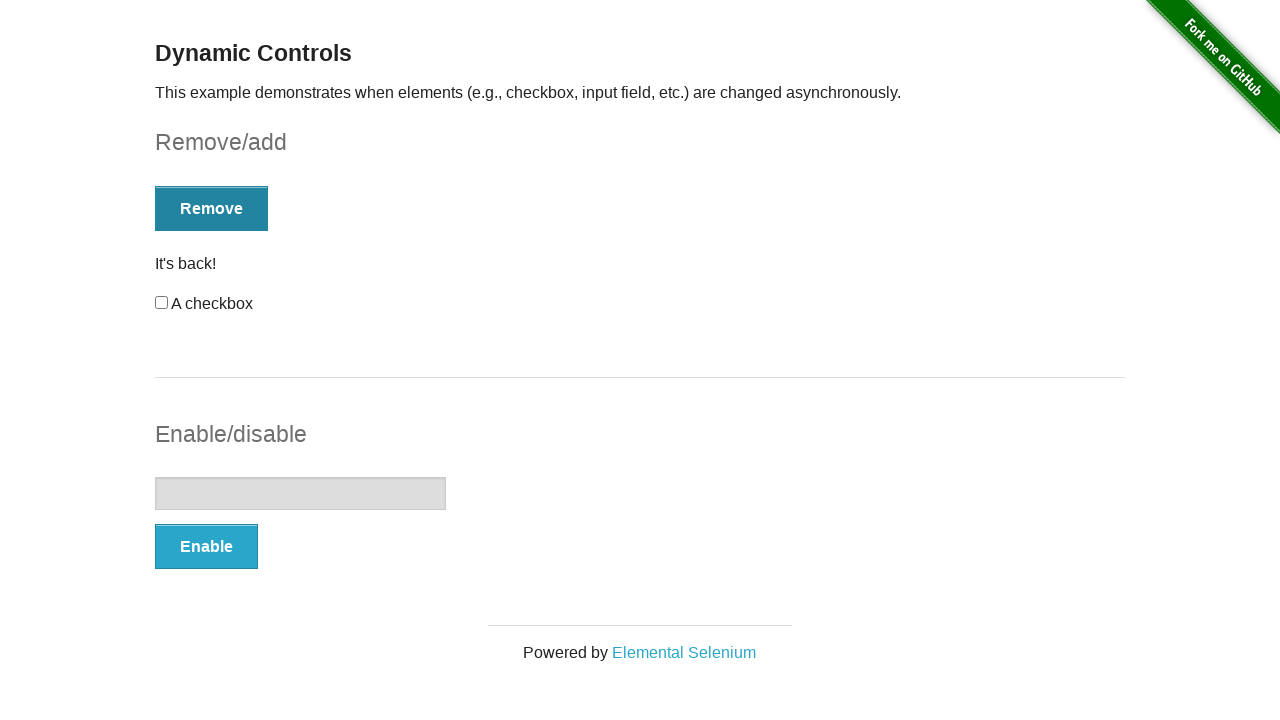

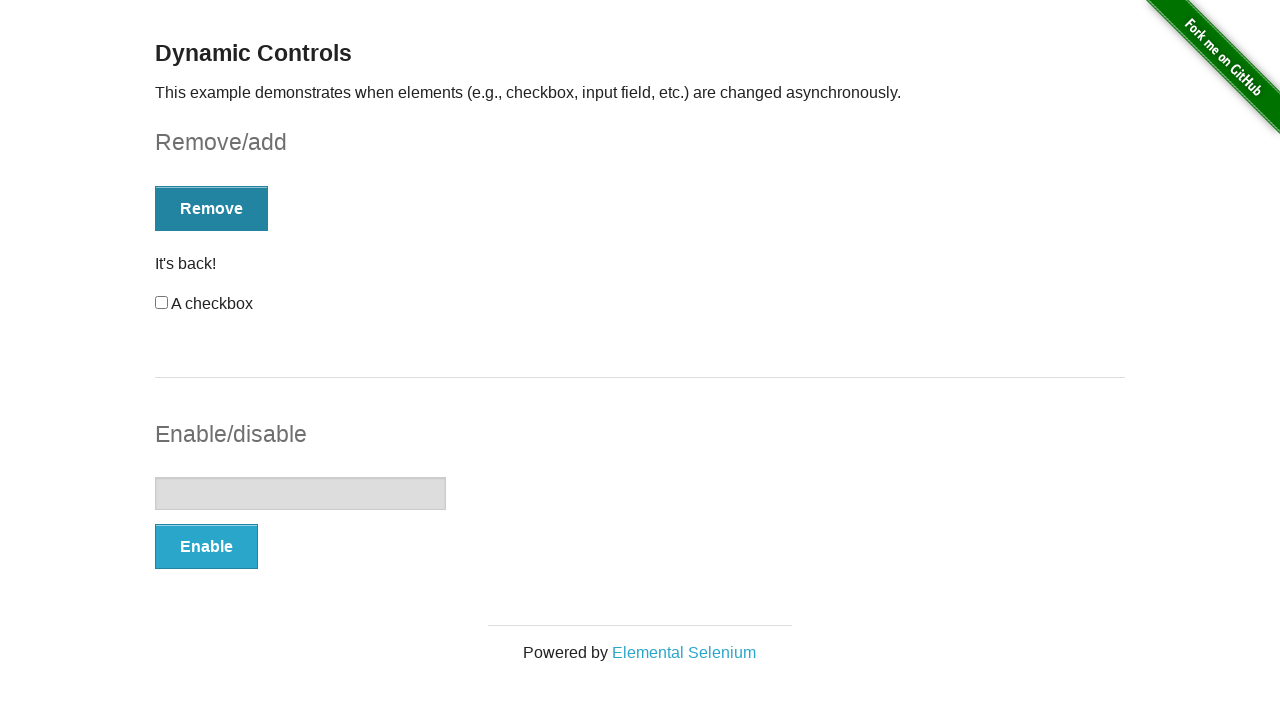